Verifies that the Our Location section is visible and properly rendered on the page.

Starting URL: https://hyperjump.tech/en

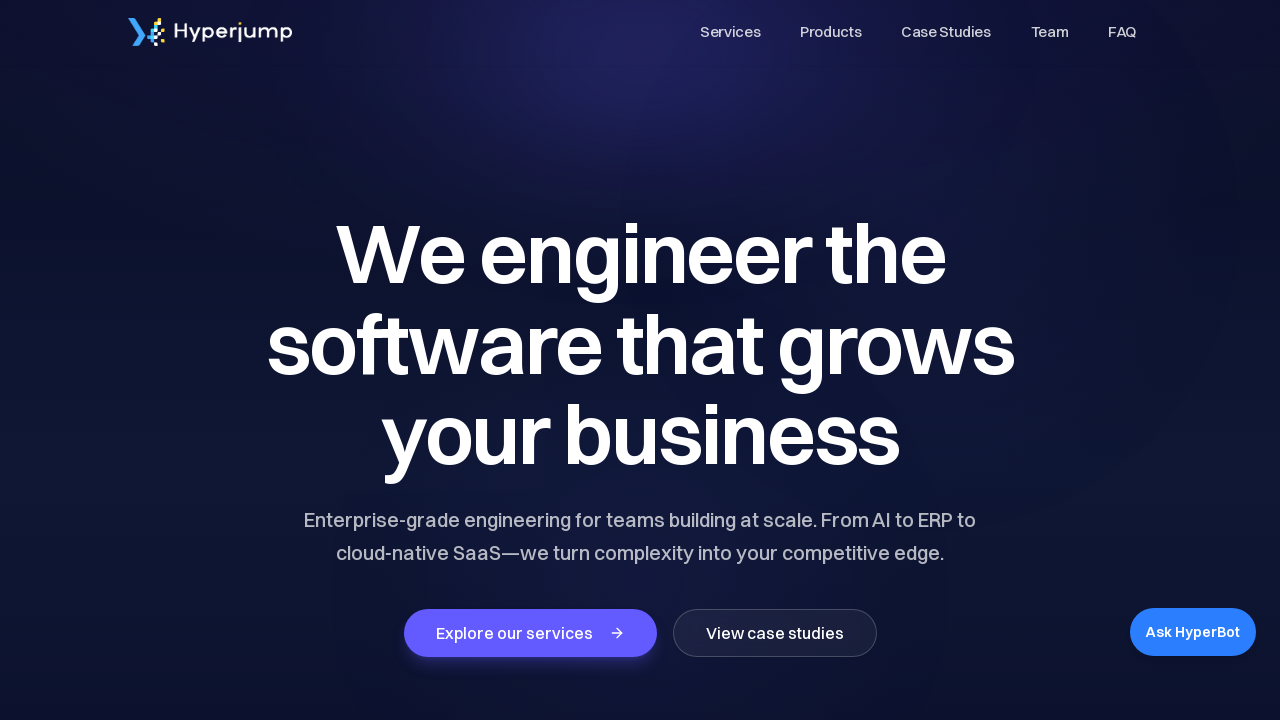

Located the Our Location section element
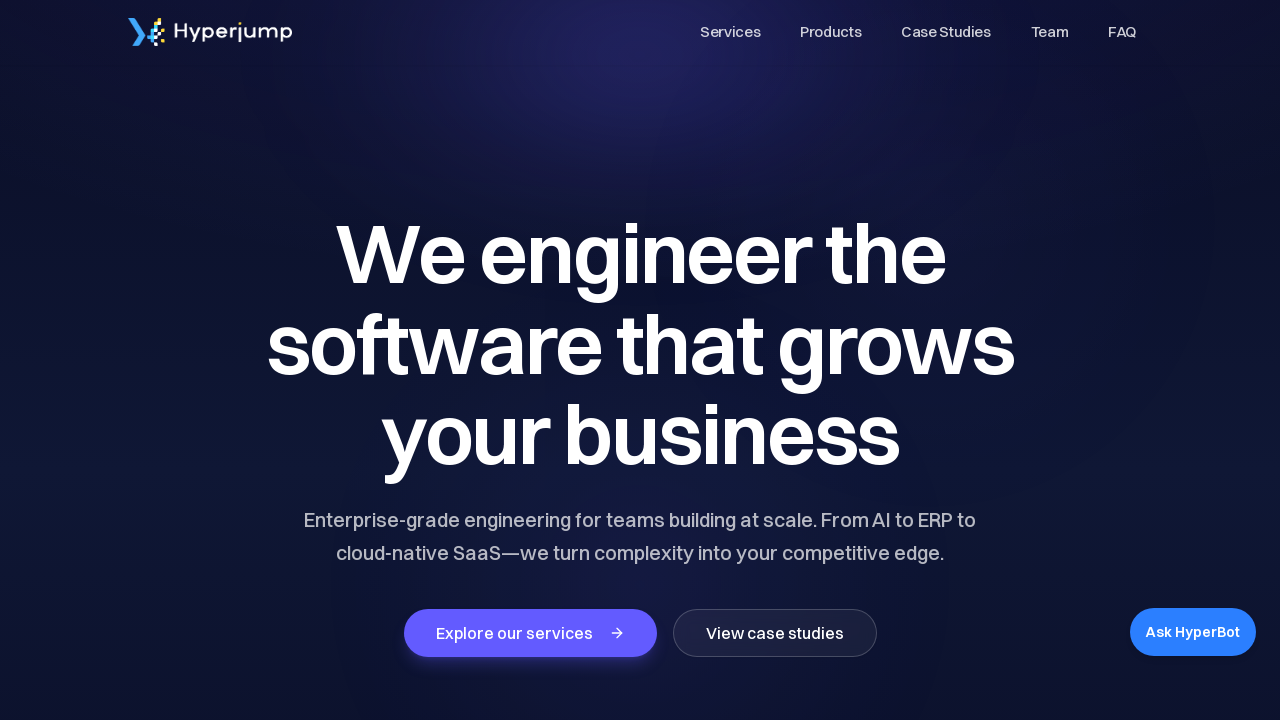

Our Location section is visible and rendered on the page
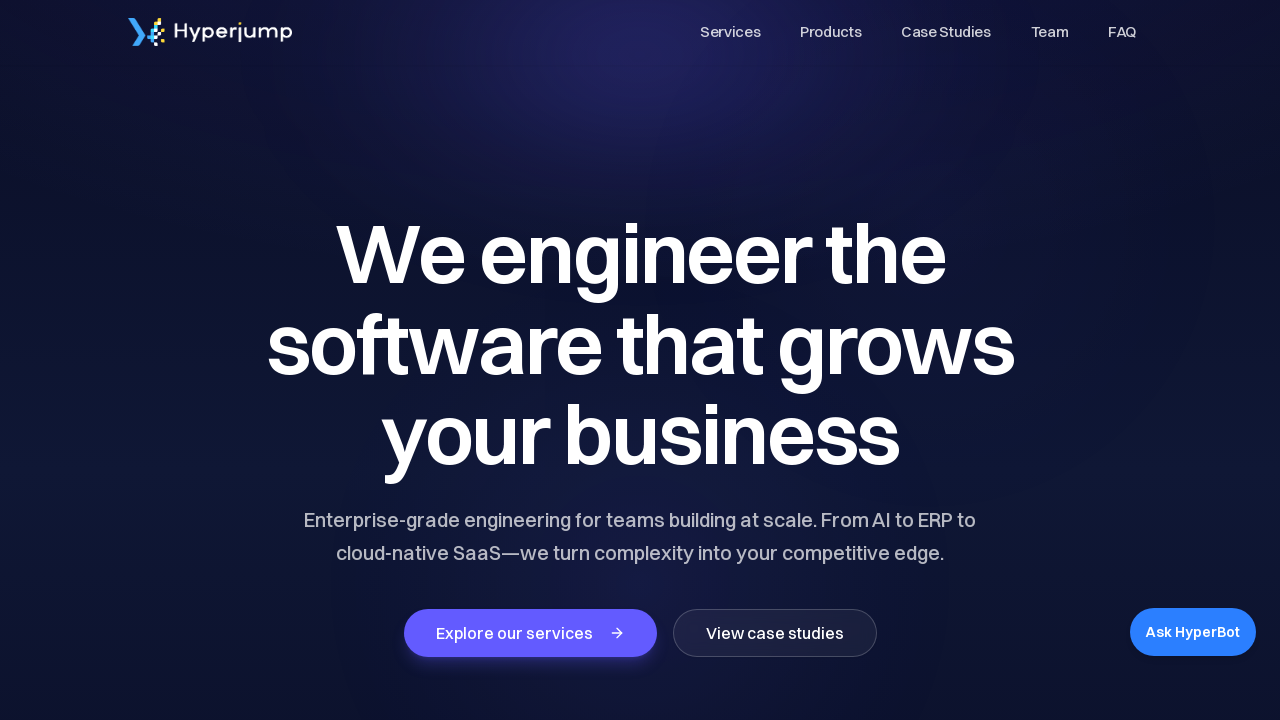

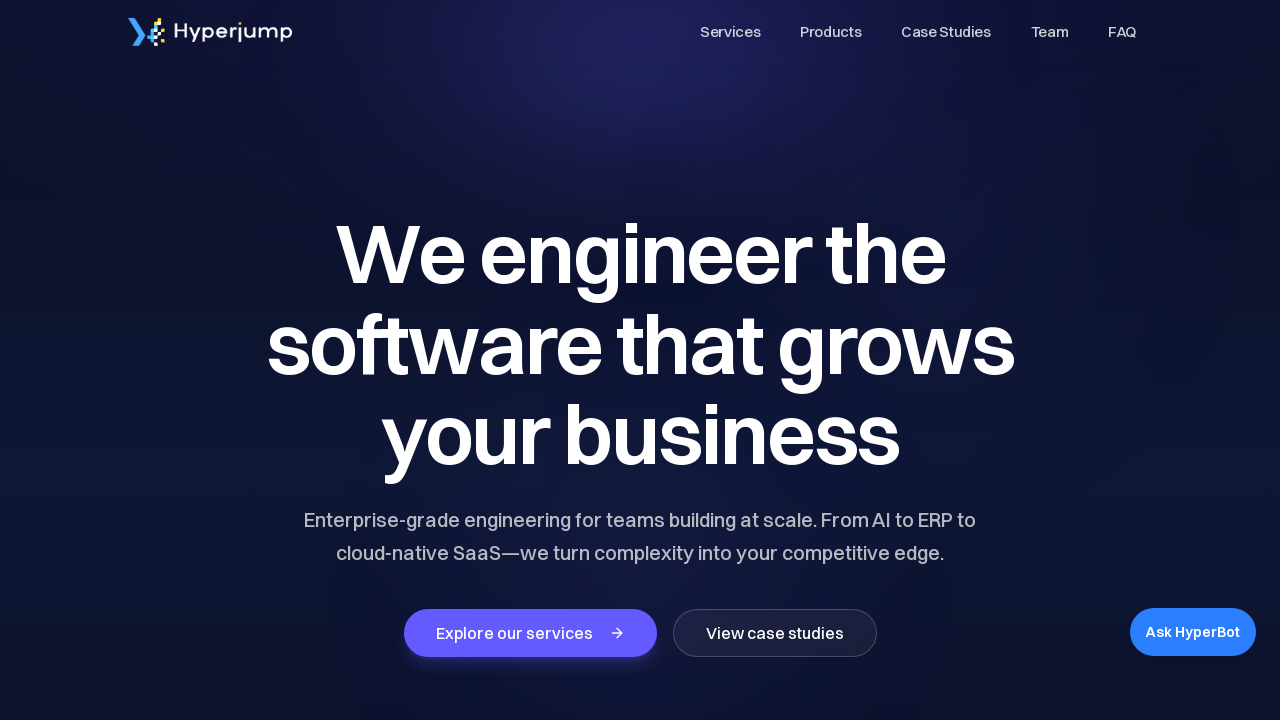